Tests marking all todo items as completed using the toggle all checkbox

Starting URL: https://demo.playwright.dev/todomvc

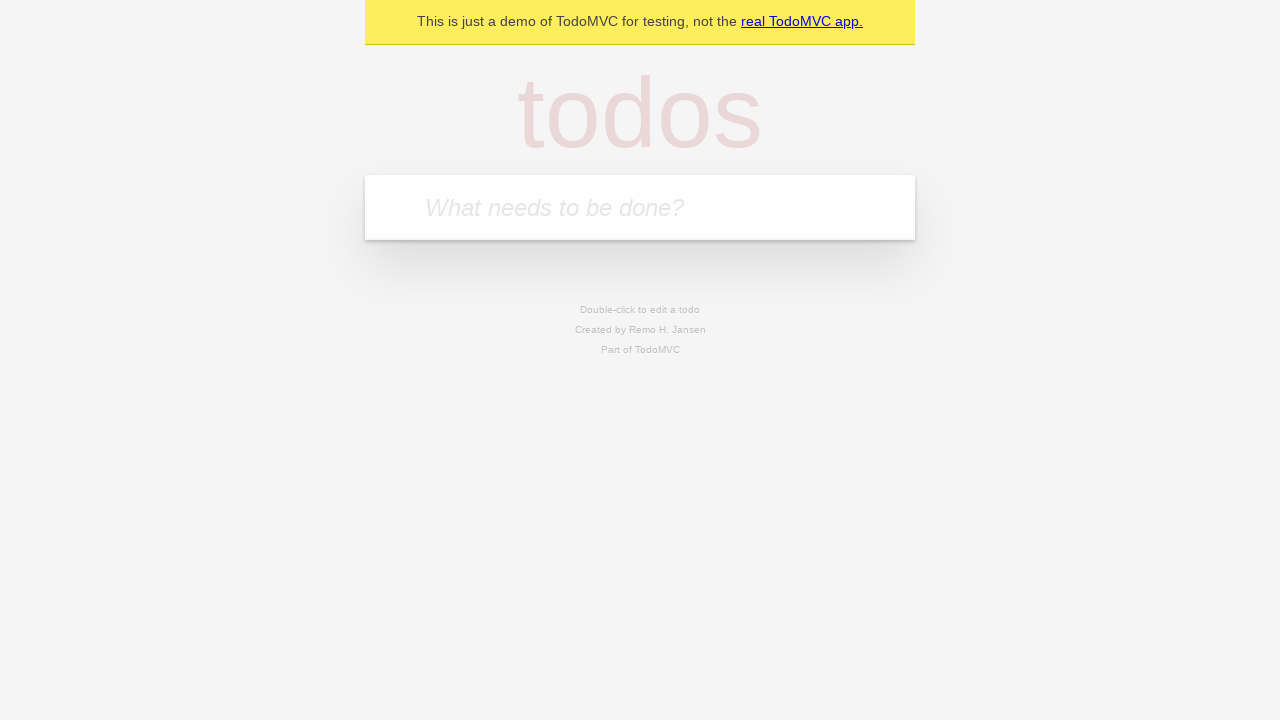

Filled todo input with 'buy some cheese' on internal:attr=[placeholder="What needs to be done?"i]
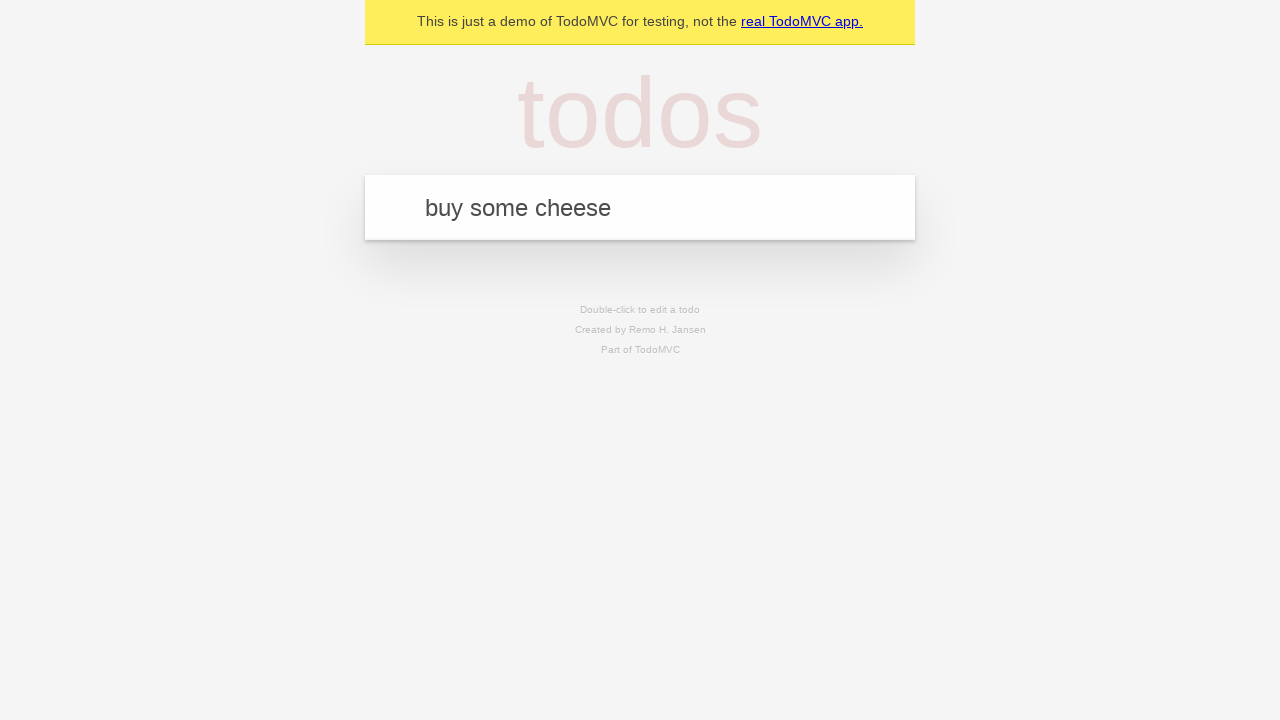

Pressed Enter to add todo 'buy some cheese' on internal:attr=[placeholder="What needs to be done?"i]
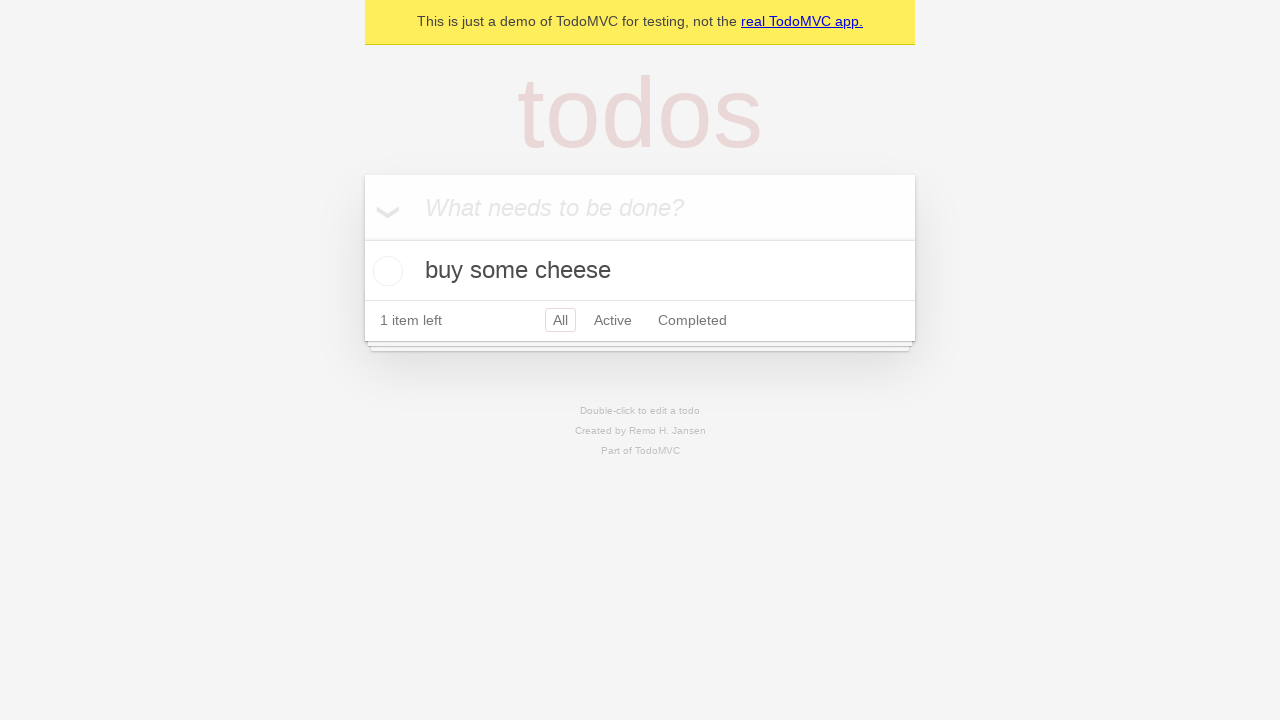

Filled todo input with 'feed the cat' on internal:attr=[placeholder="What needs to be done?"i]
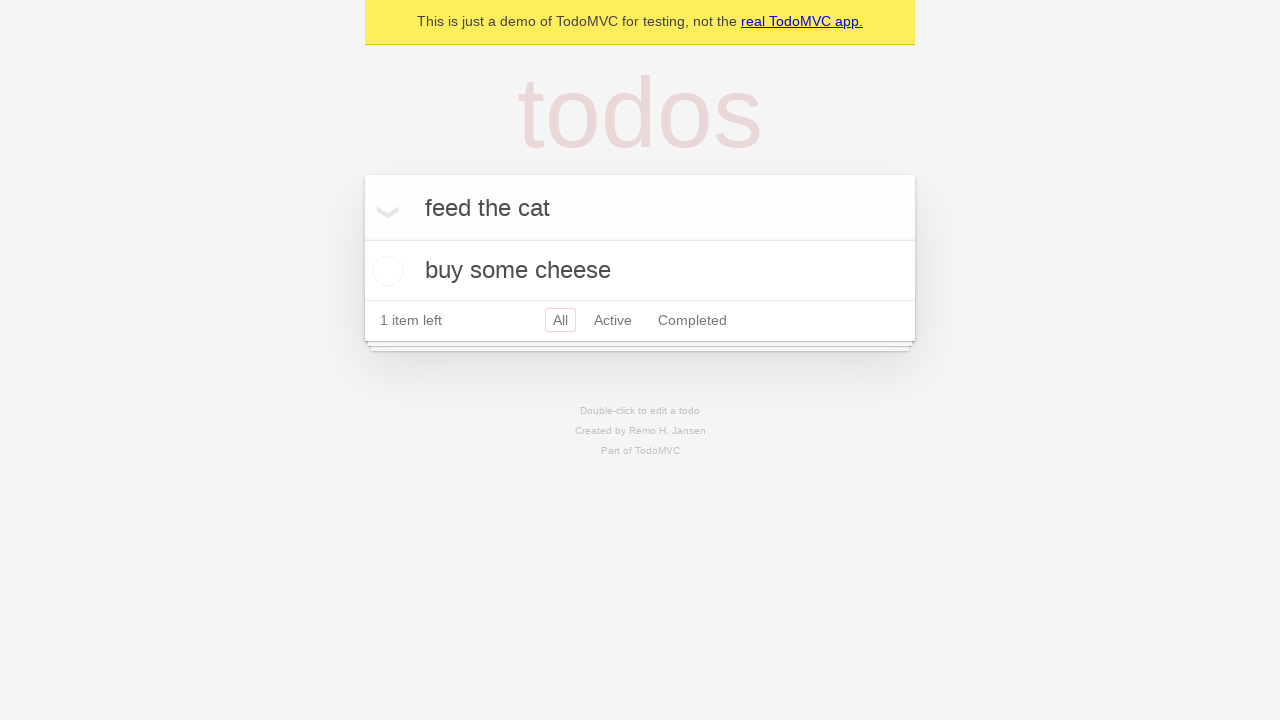

Pressed Enter to add todo 'feed the cat' on internal:attr=[placeholder="What needs to be done?"i]
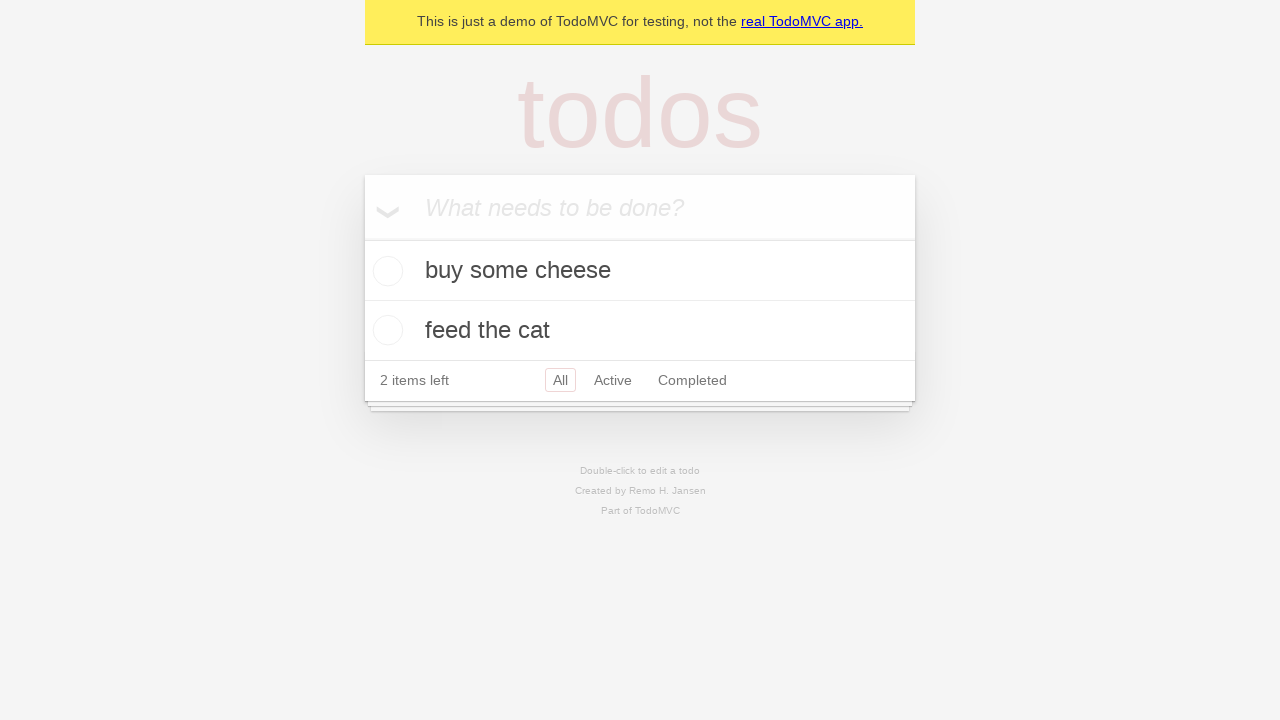

Filled todo input with 'book a doctors appointment' on internal:attr=[placeholder="What needs to be done?"i]
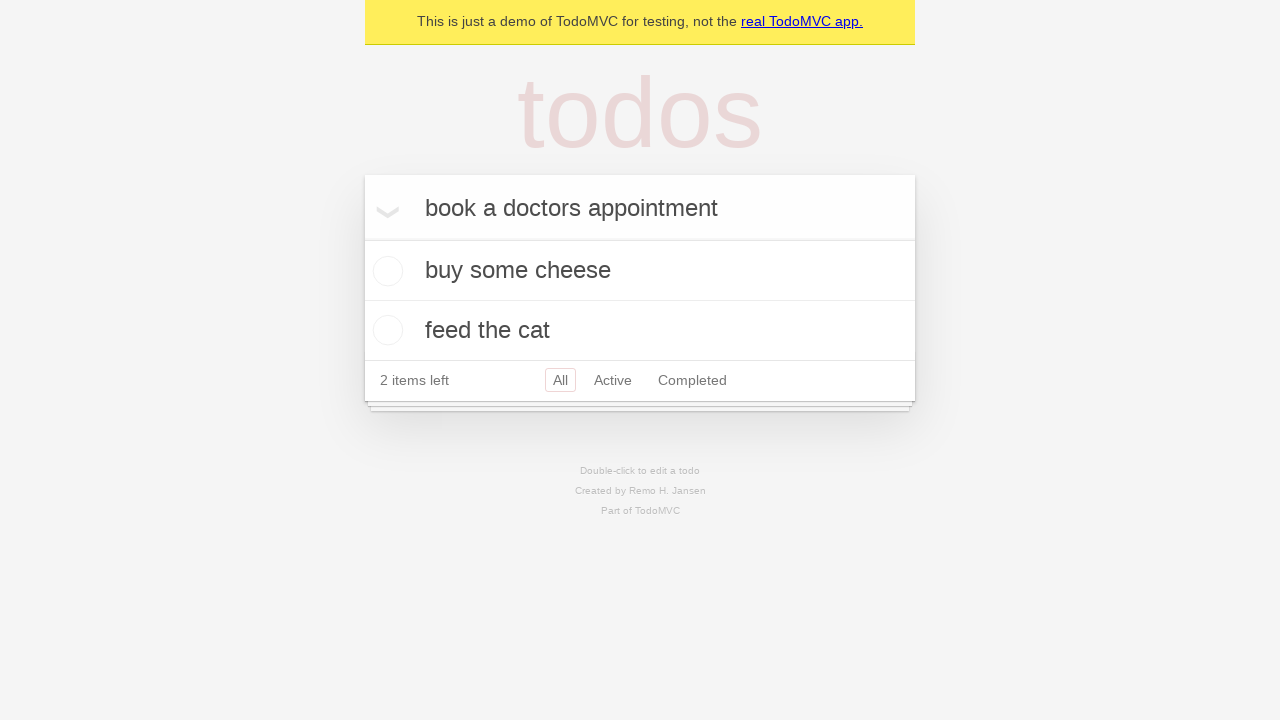

Pressed Enter to add todo 'book a doctors appointment' on internal:attr=[placeholder="What needs to be done?"i]
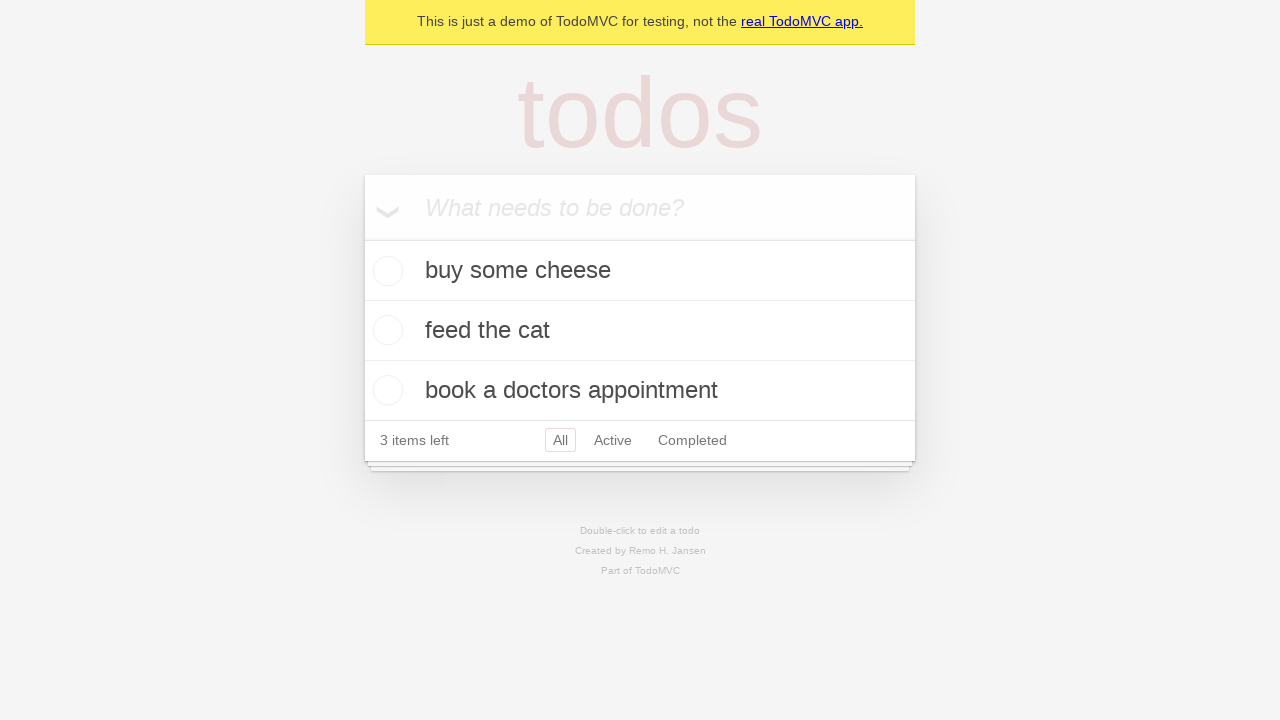

Waited for all 3 todo items to be created
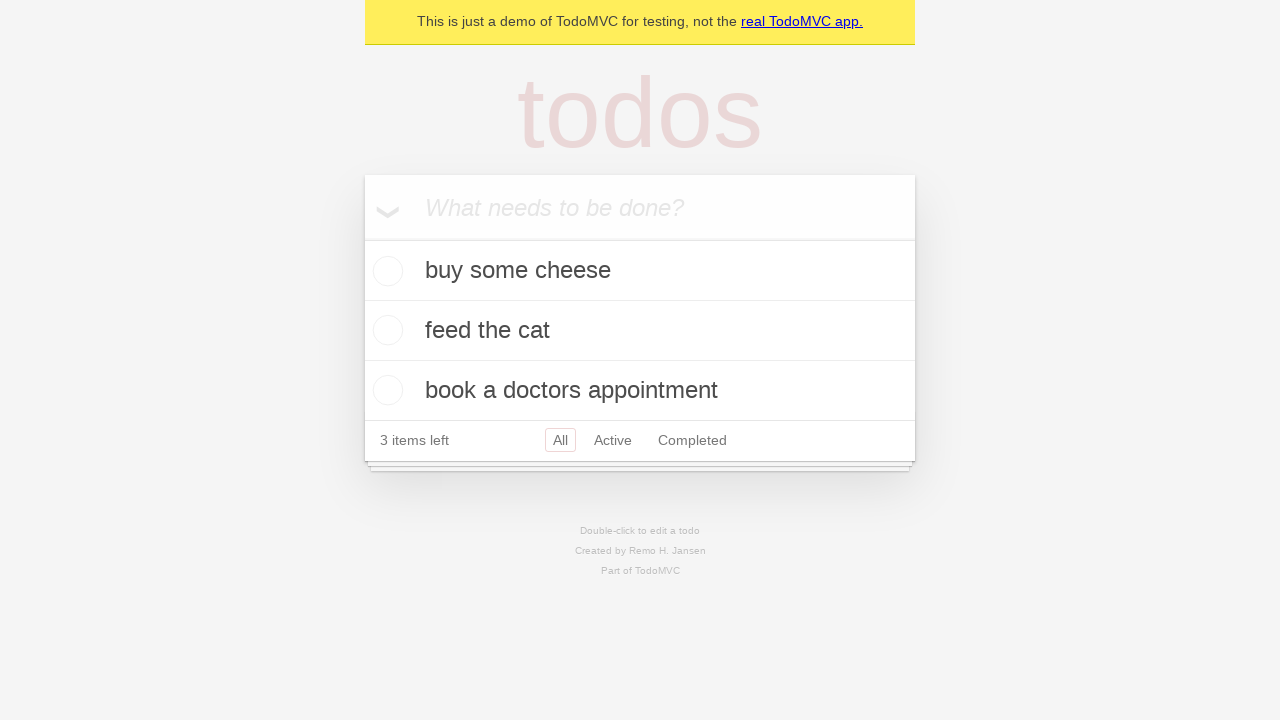

Clicked 'Mark all as complete' checkbox to mark all todos as completed at (362, 238) on internal:label="Mark all as complete"i
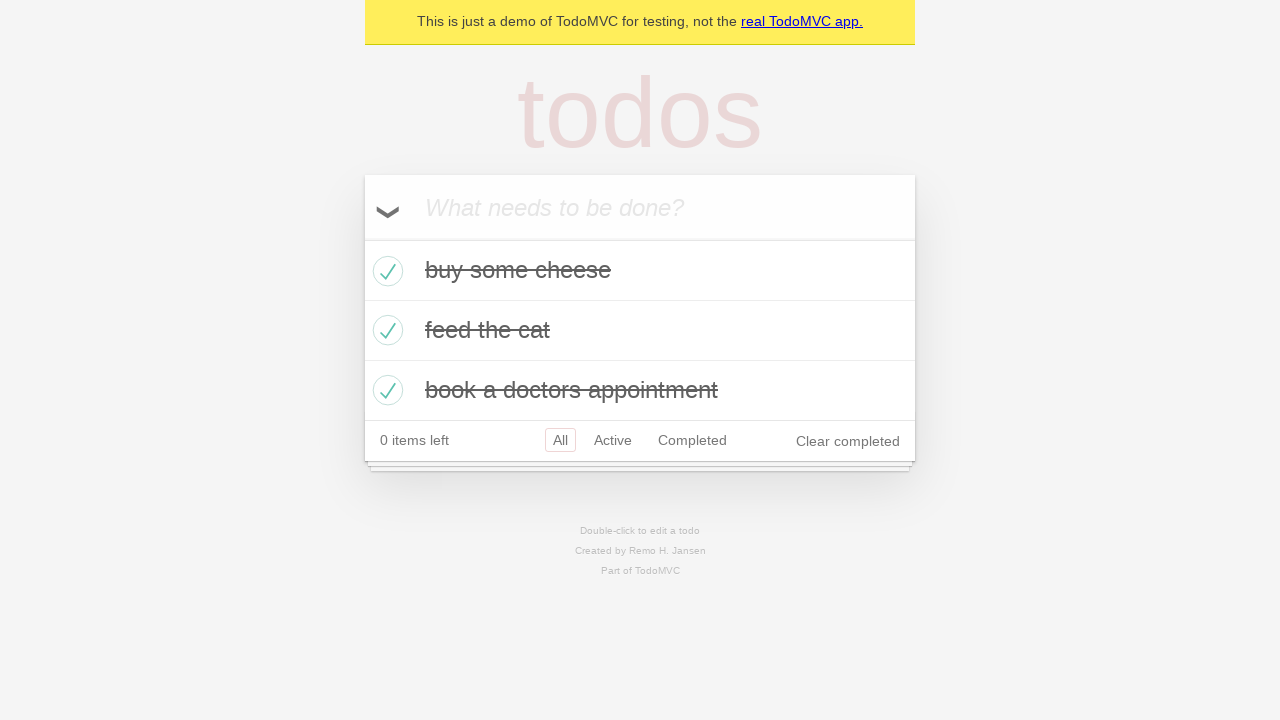

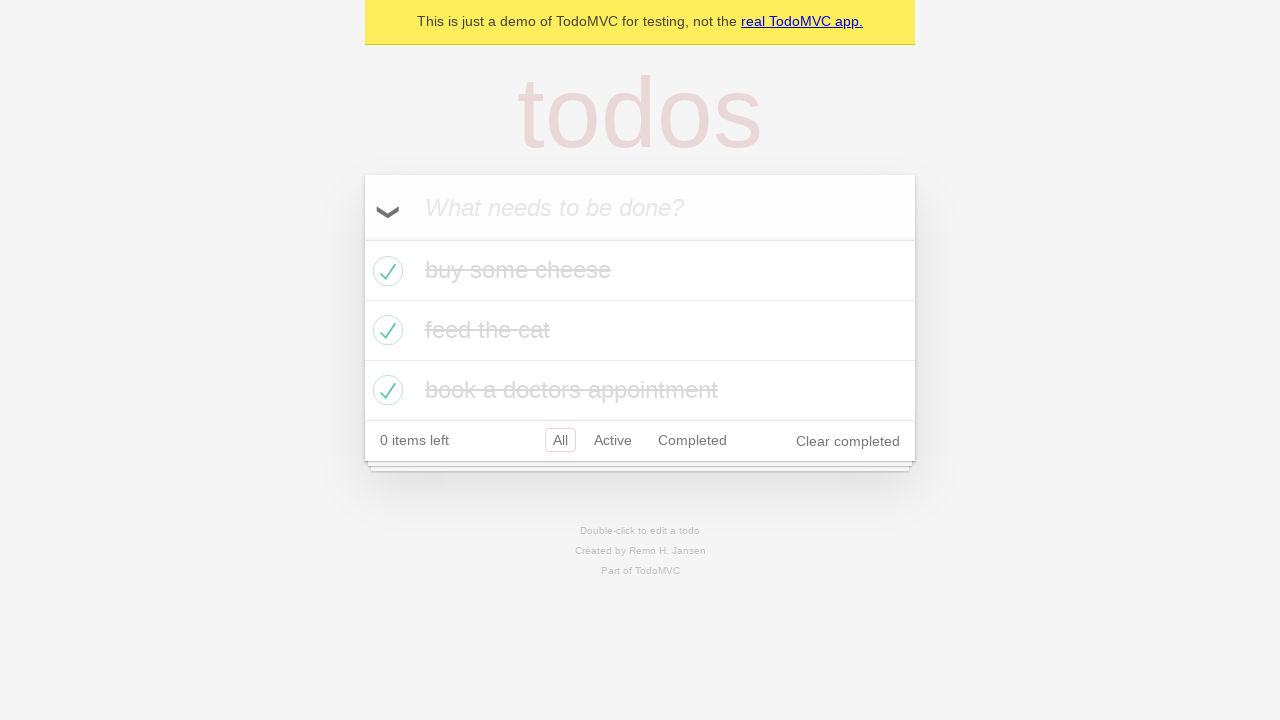